Automates form filling including text inputs for name and email, gender selection, mobile number, date picker interaction, and checkbox selection

Starting URL: https://demoqa.com/automation-practice-form

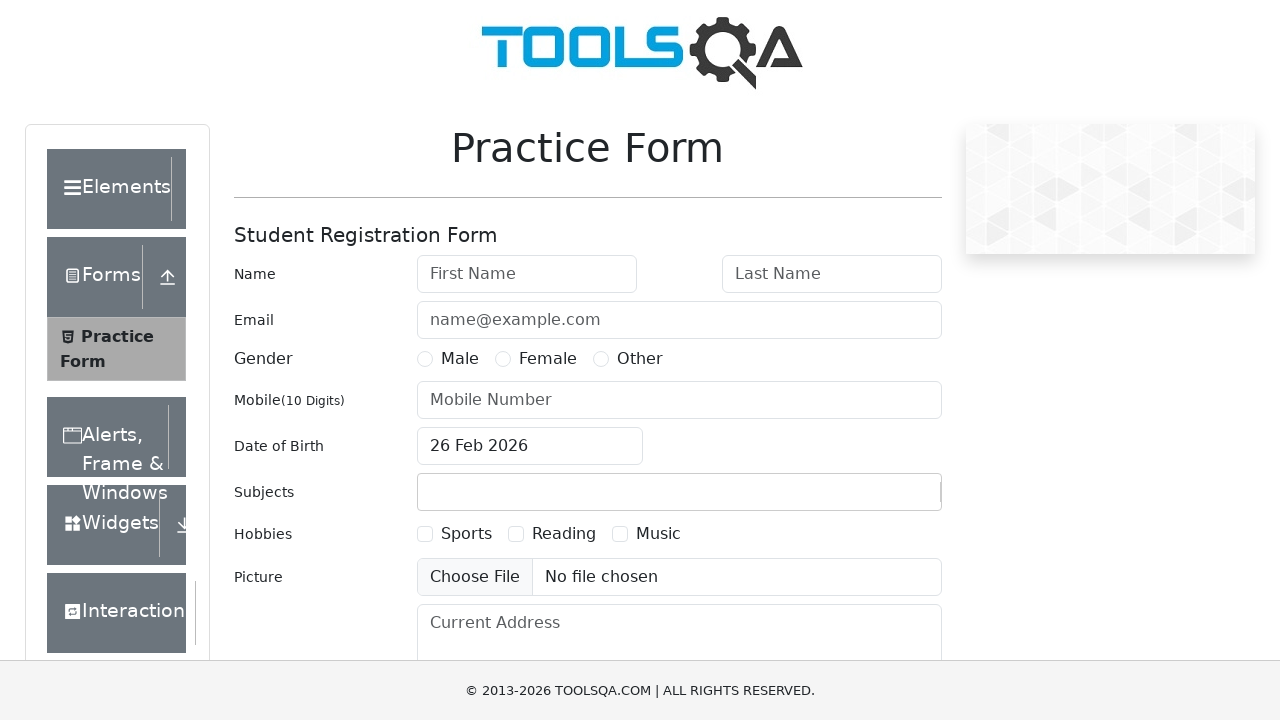

Filled first name field with 'John' on #firstName
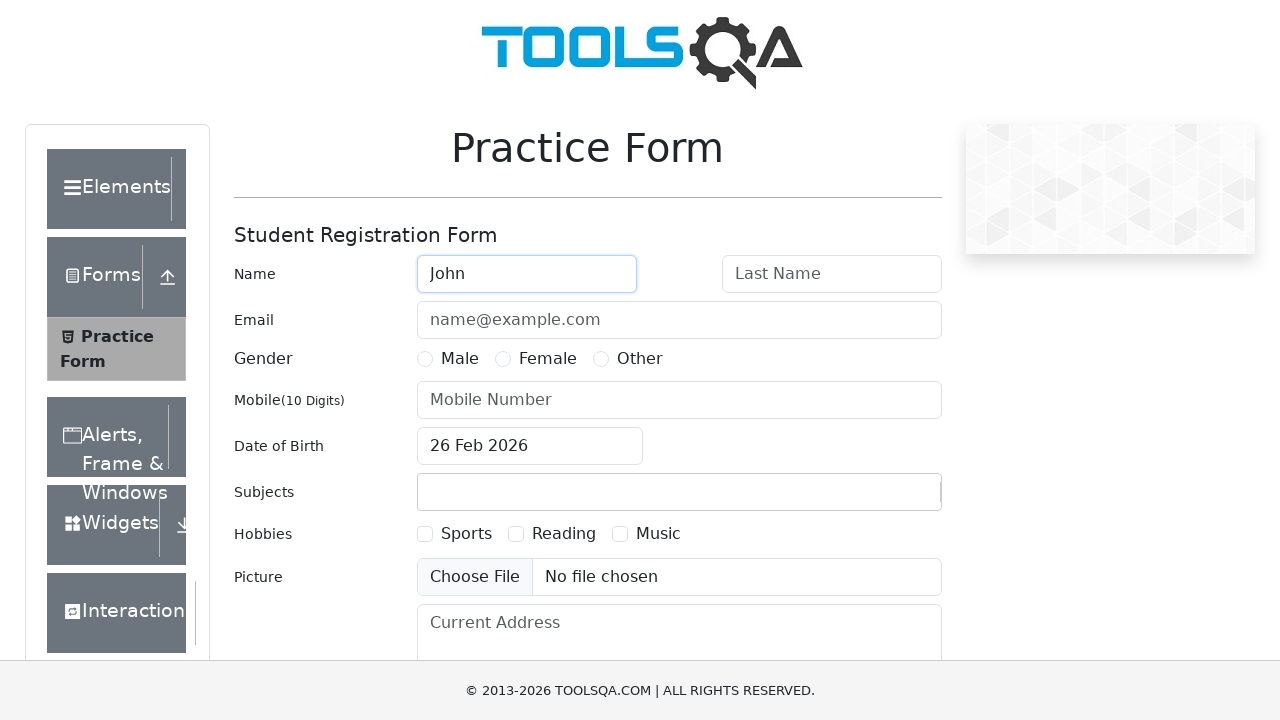

Filled last name field with 'Smith' on #lastName
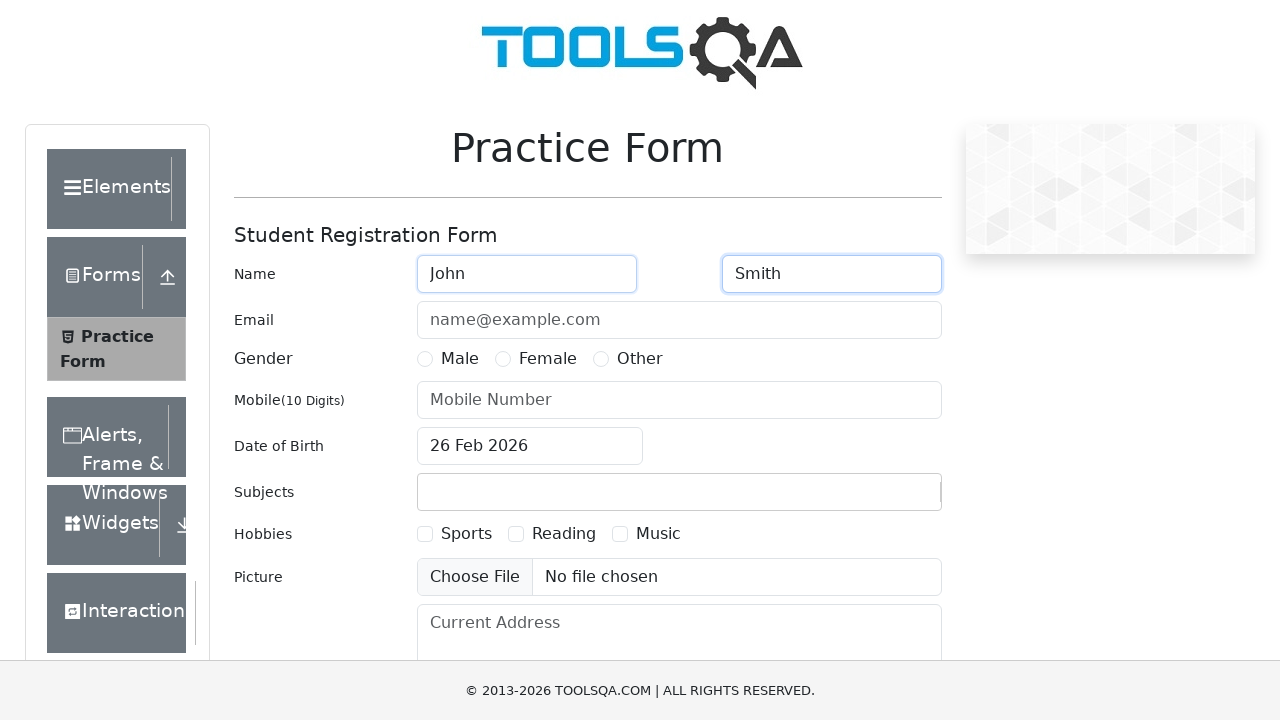

Filled email field with 'john.smith@example.com' on #userEmail
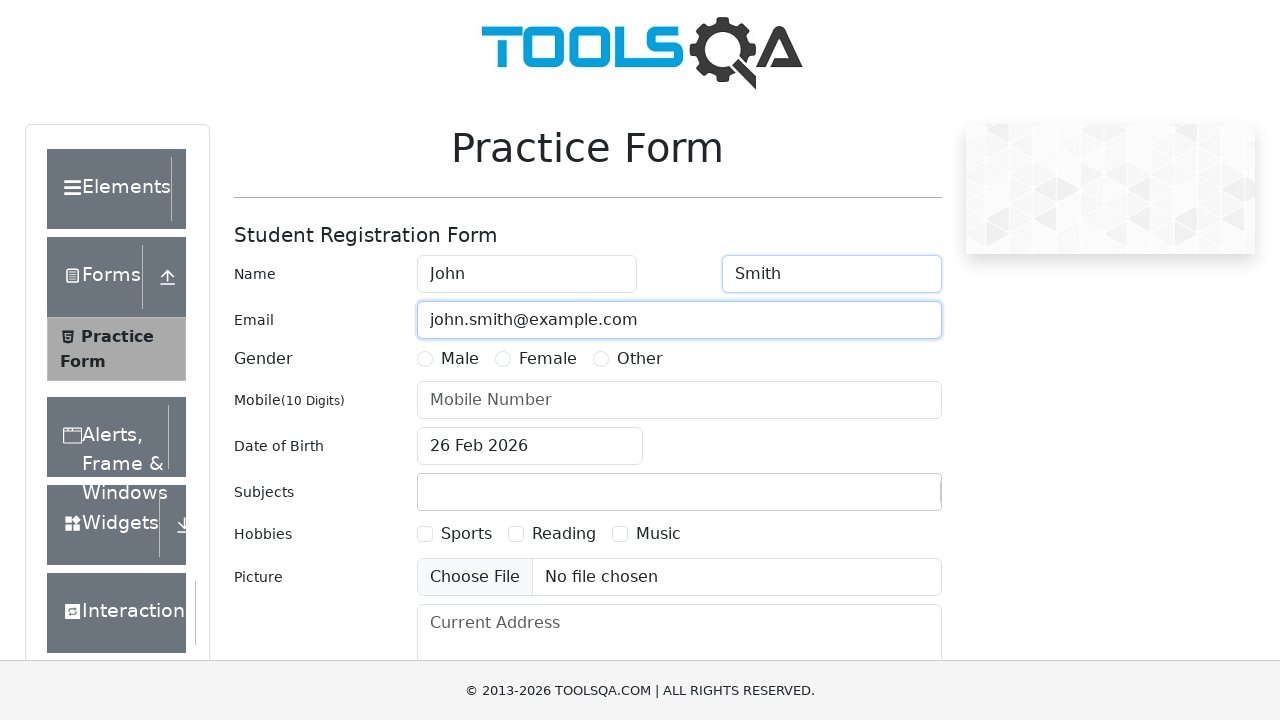

Clicked Male gender option at (460, 359) on xpath=//label[text()='Male']
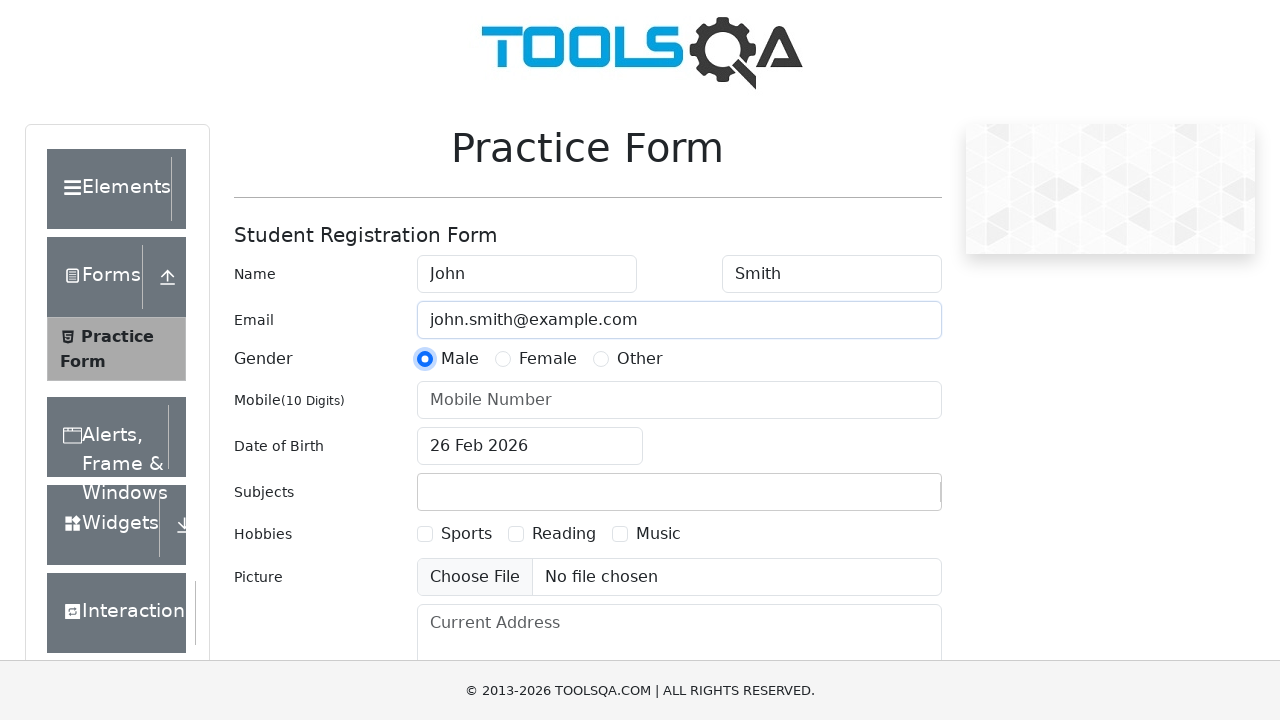

Clicked Female gender option at (548, 359) on xpath=//label[text()='Female']
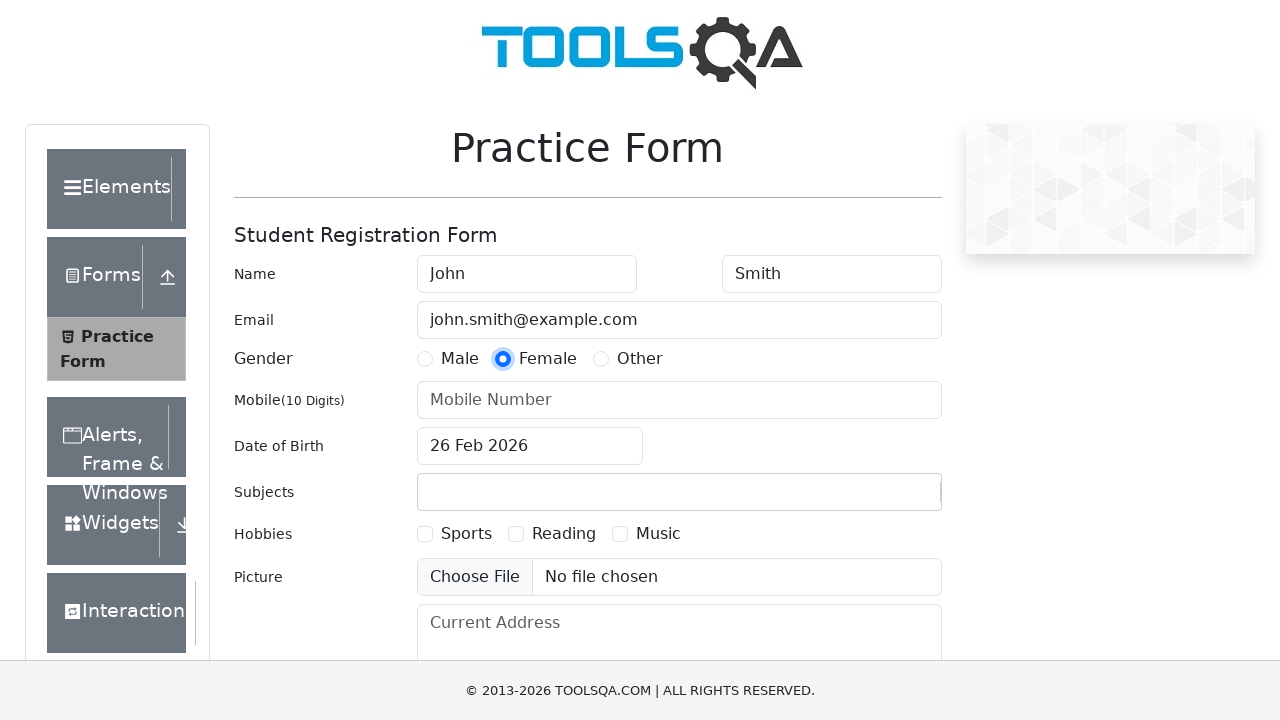

Filled mobile number field with '5551234567' on #userNumber
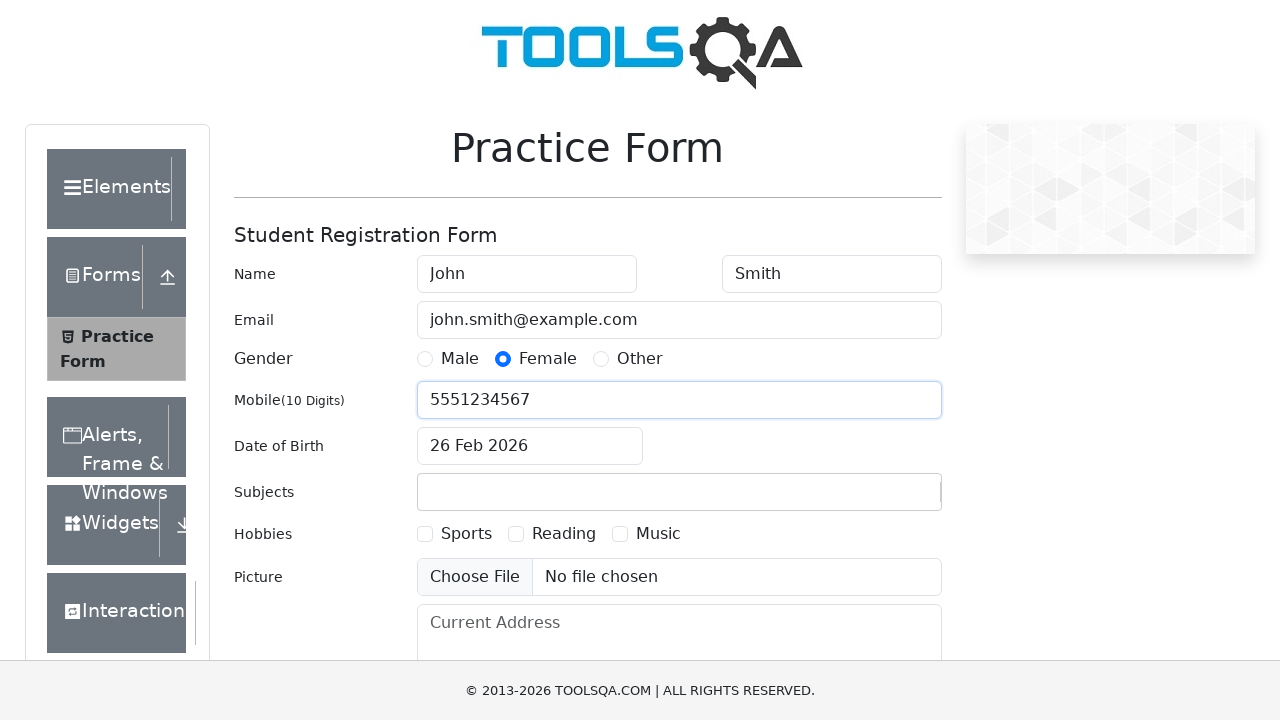

Opened date picker at (530, 446) on #dateOfBirthInput
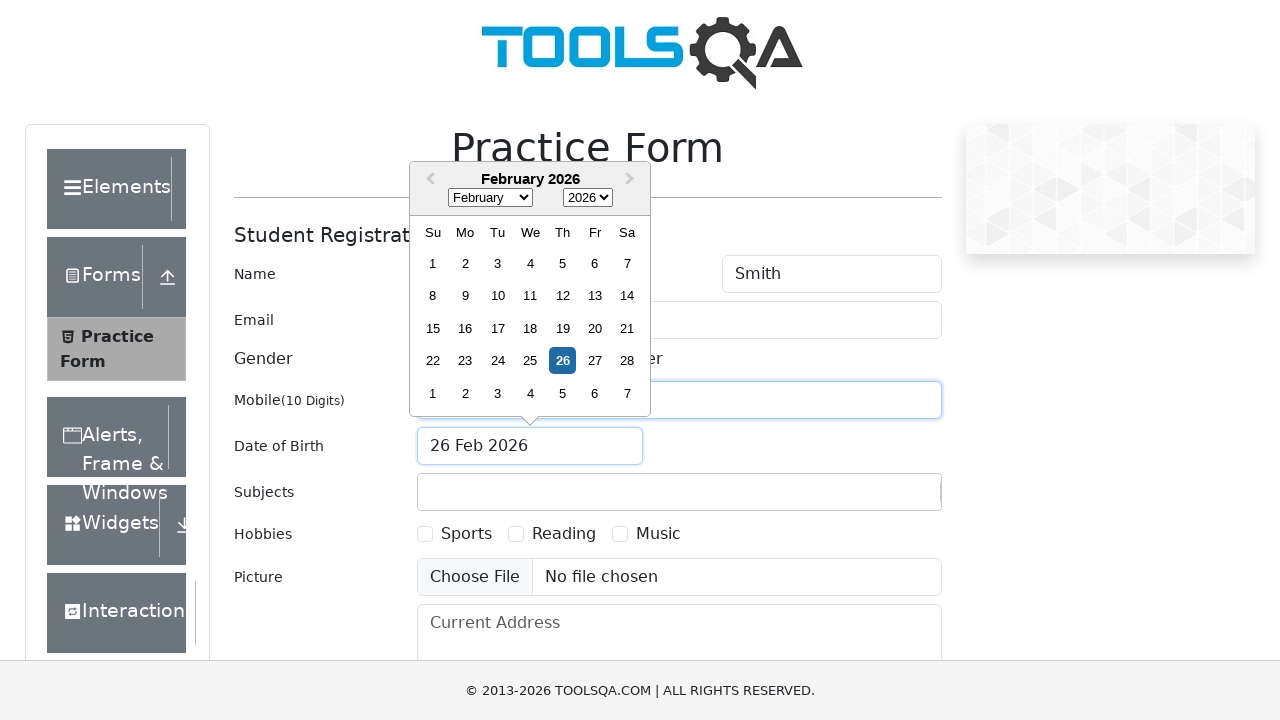

Selected May (month 4) from date picker on .react-datepicker__month-select
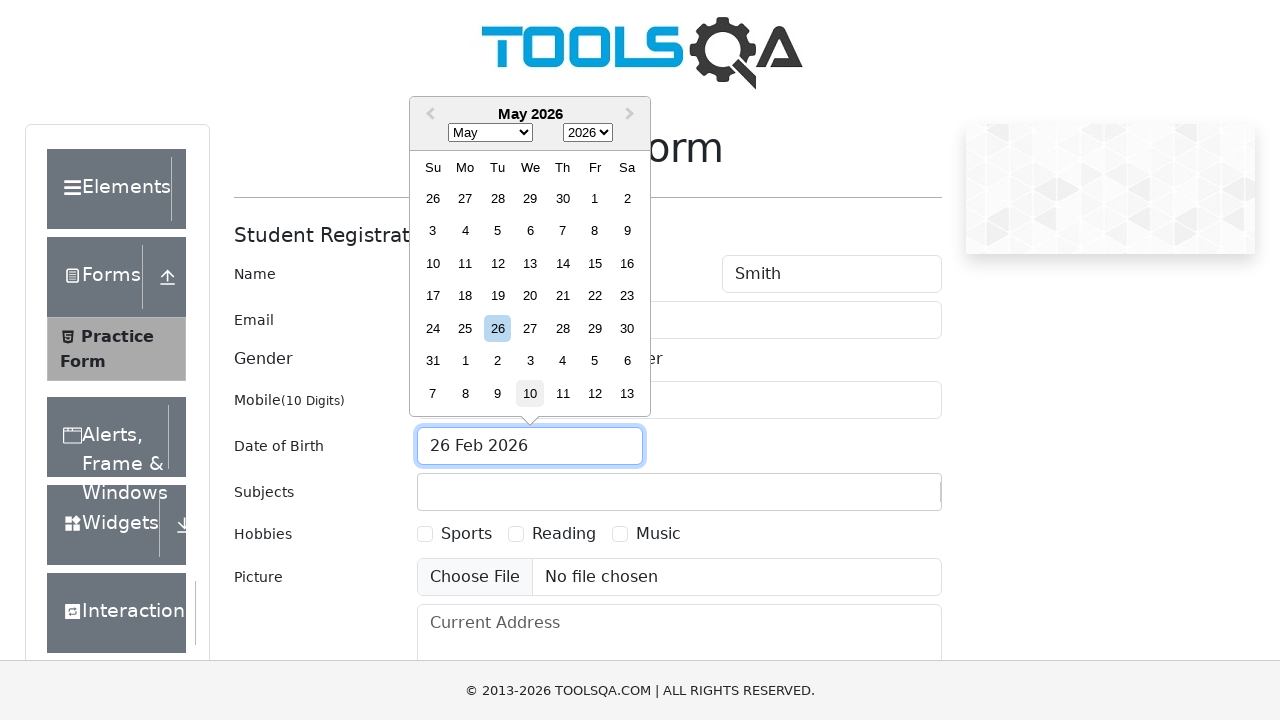

Selected year 1930 from date picker on .react-datepicker__year-select
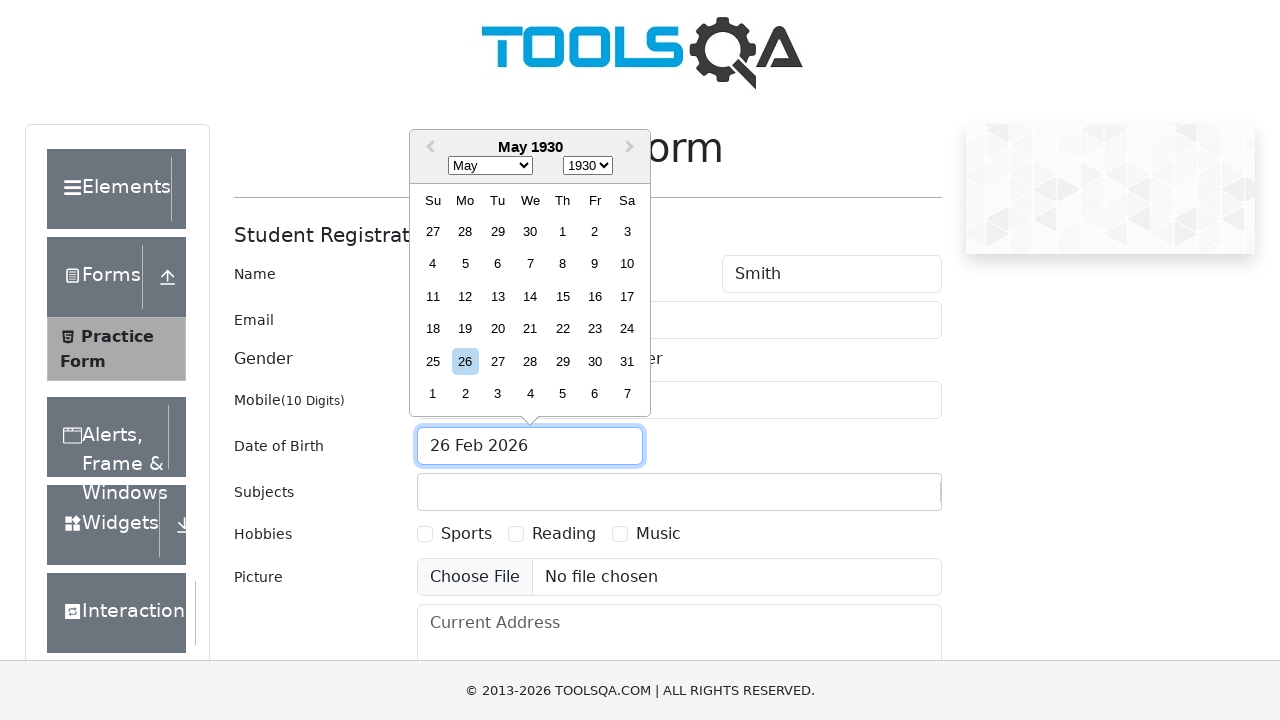

Selected day 30 from date picker at (530, 231) on xpath=//div[@class='react-datepicker__month']/div/div[text()='30']
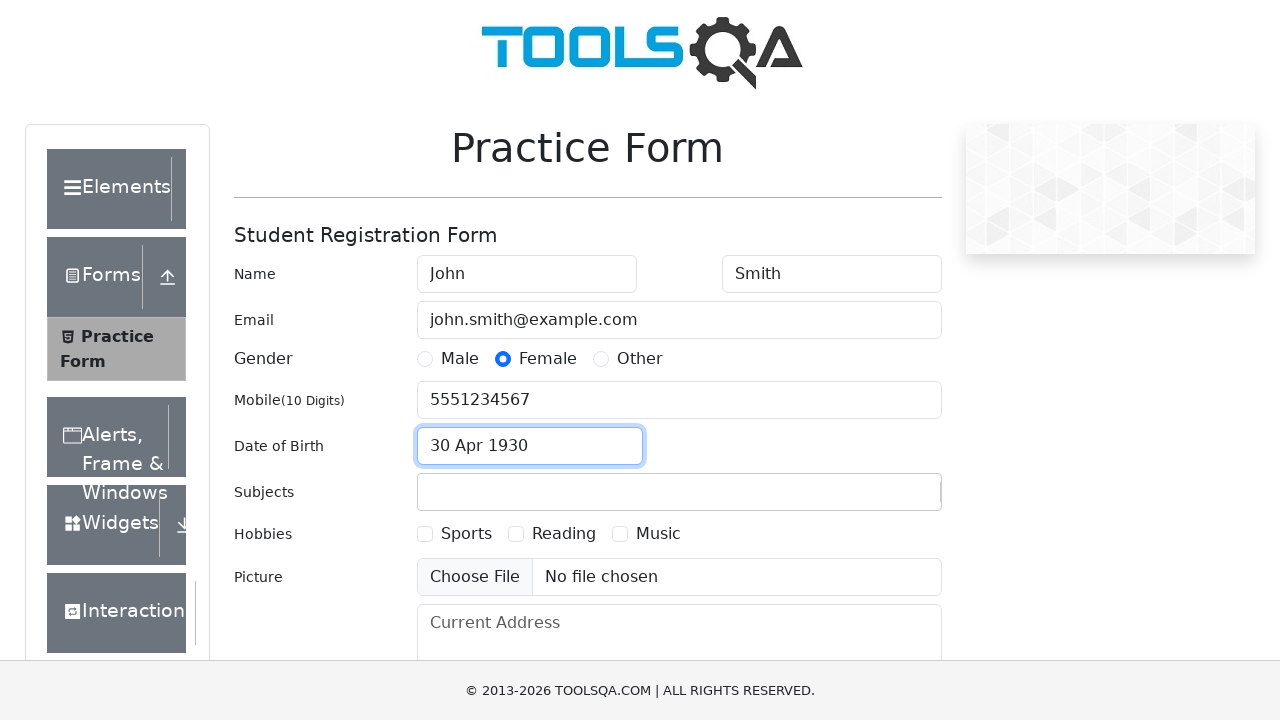

Clicked hobby checkbox at (466, 534) on (//div[@class='col-md-9 col-sm-12'])[6]/div/label >> nth=0
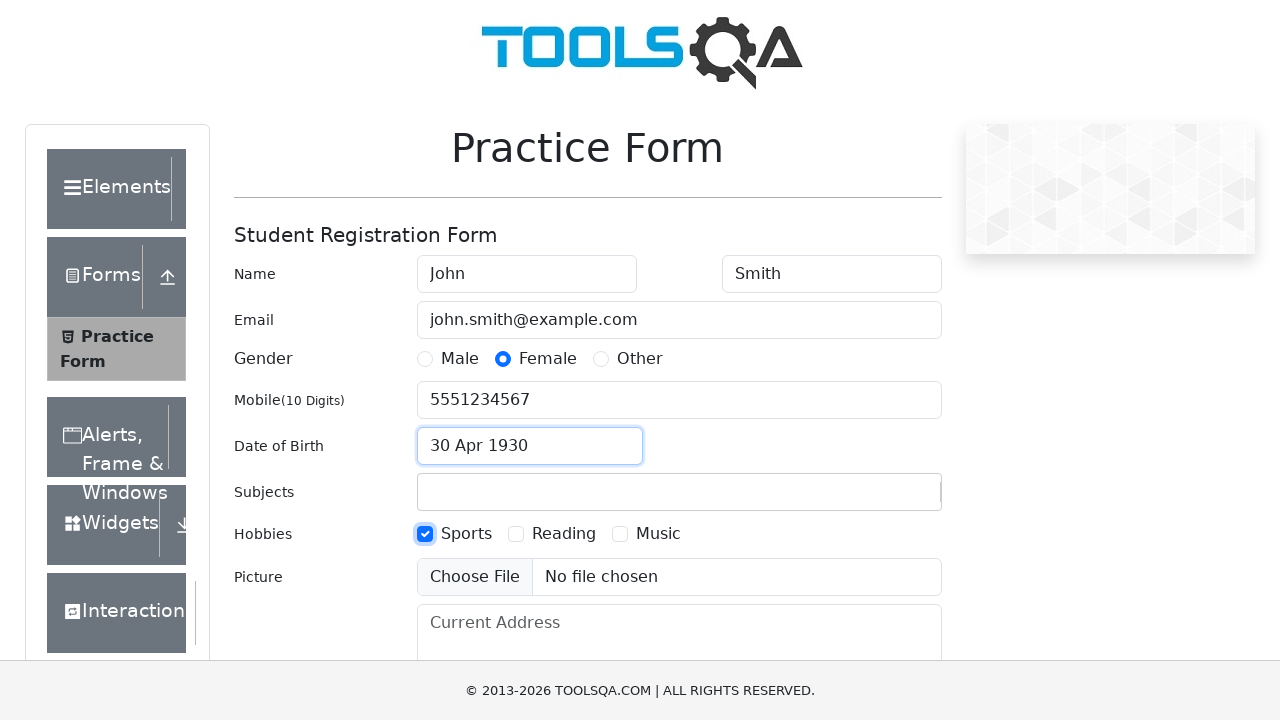

Clicked hobby checkbox at (564, 534) on (//div[@class='col-md-9 col-sm-12'])[6]/div/label >> nth=1
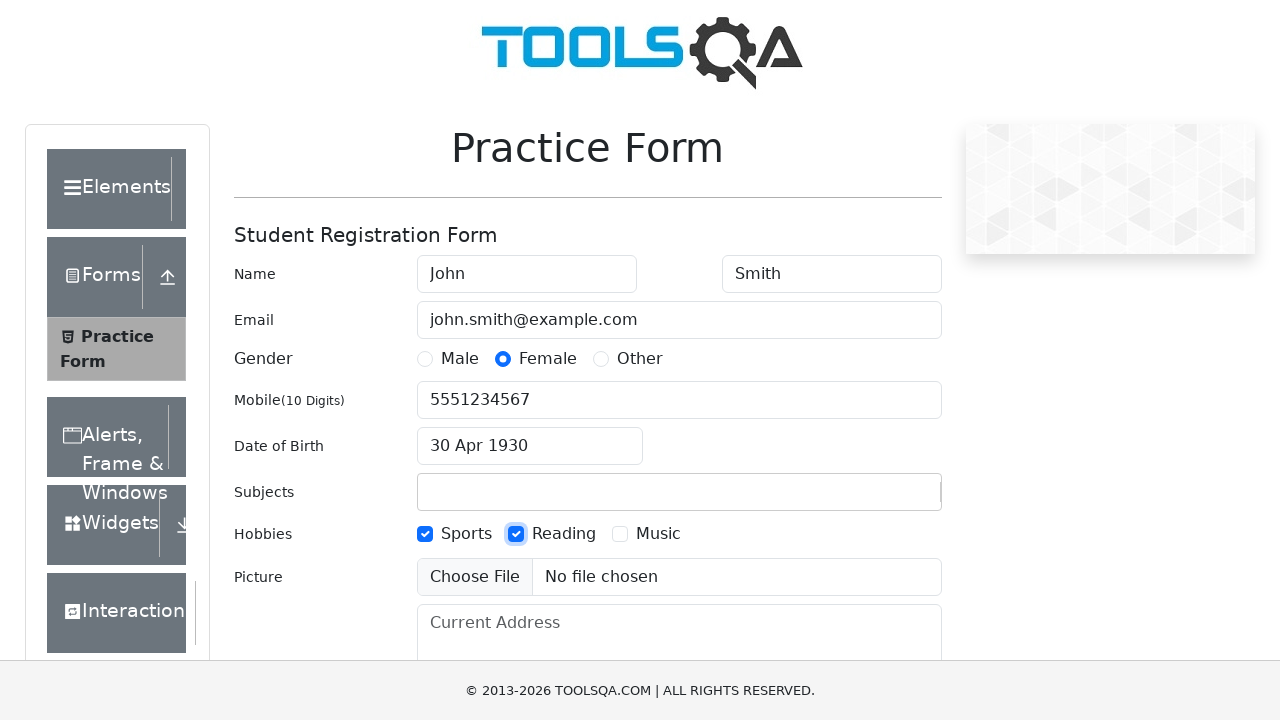

Clicked hobby checkbox at (658, 534) on (//div[@class='col-md-9 col-sm-12'])[6]/div/label >> nth=2
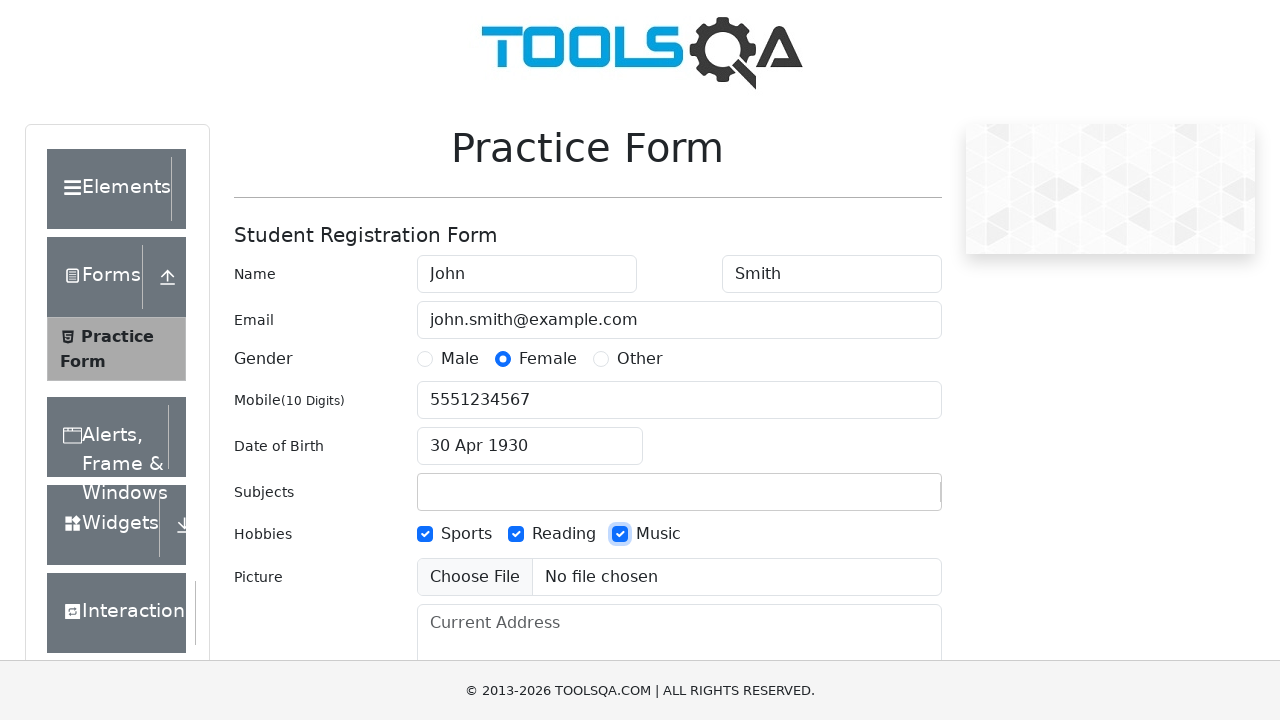

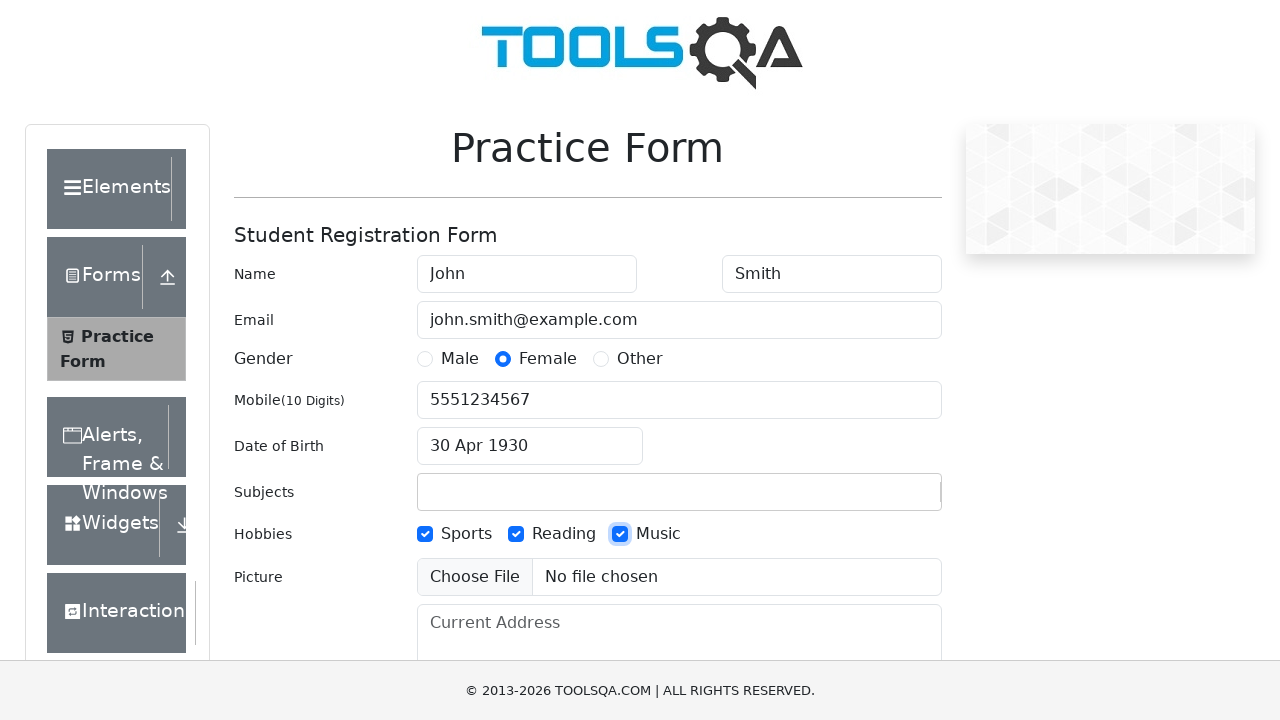